Tests that the Clear completed button displays with correct text

Starting URL: https://demo.playwright.dev/todomvc

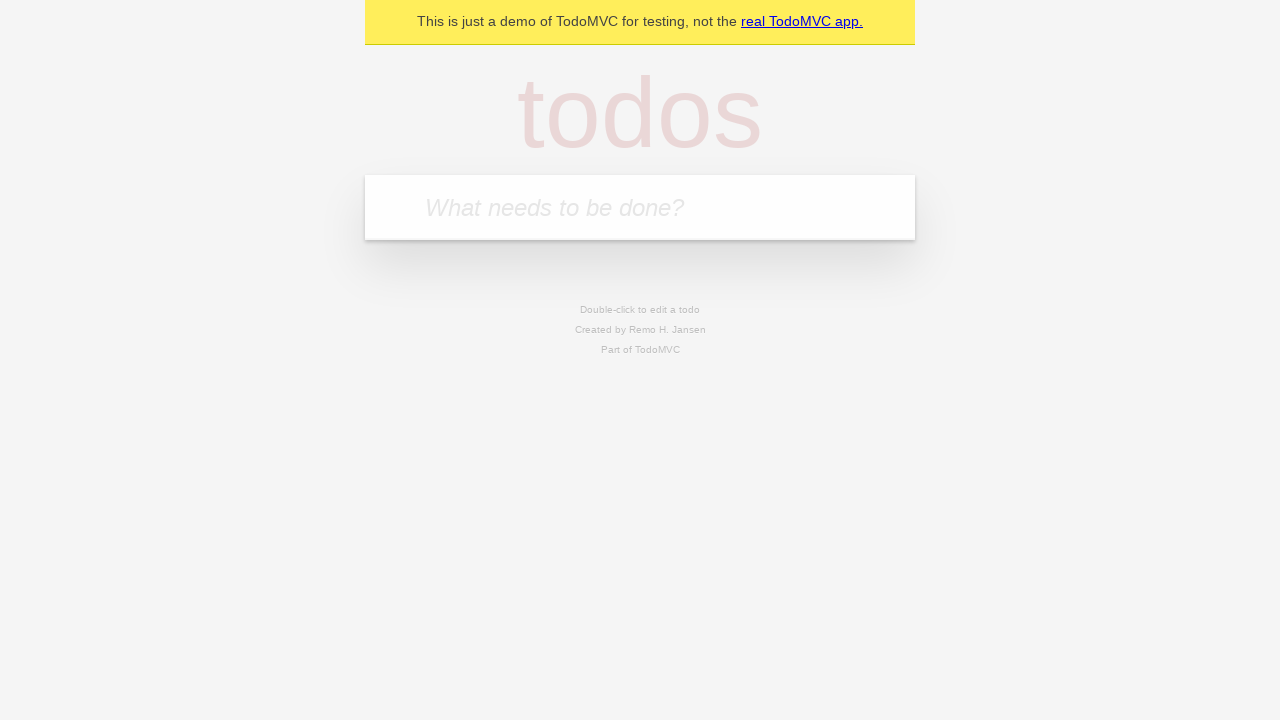

Filled todo input with 'buy some cheese' on internal:attr=[placeholder="What needs to be done?"i]
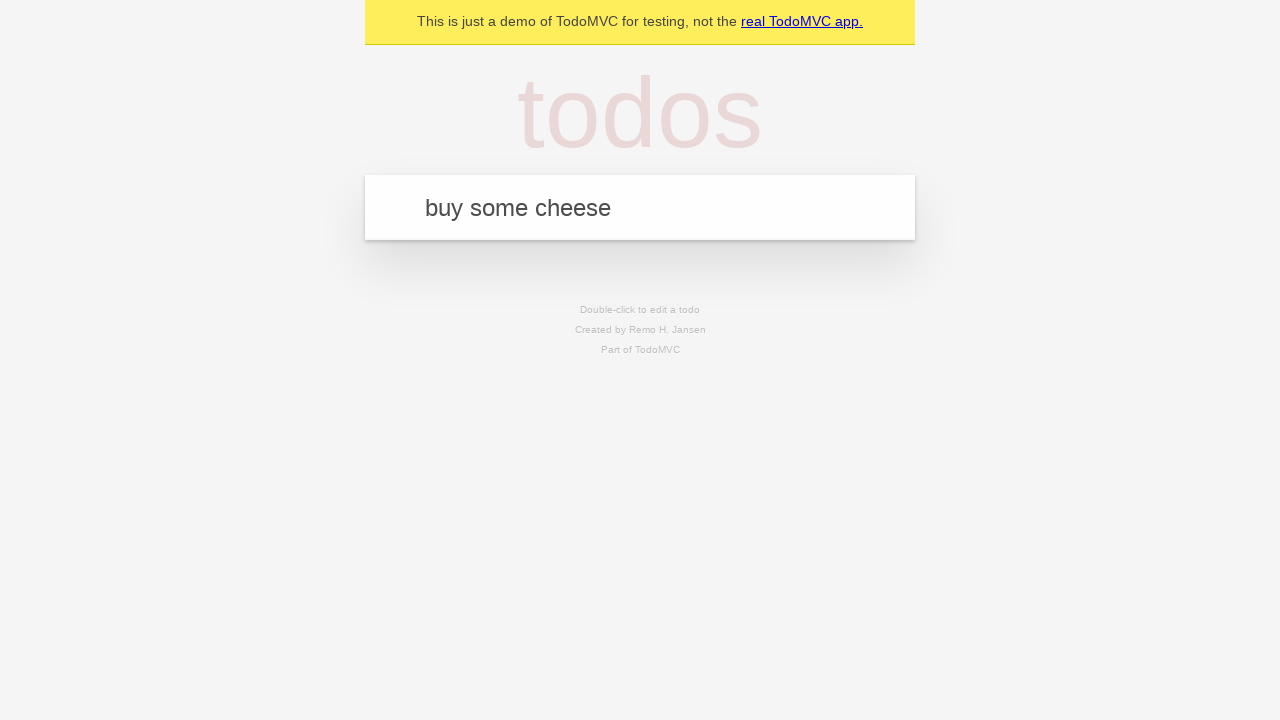

Pressed Enter to create first todo on internal:attr=[placeholder="What needs to be done?"i]
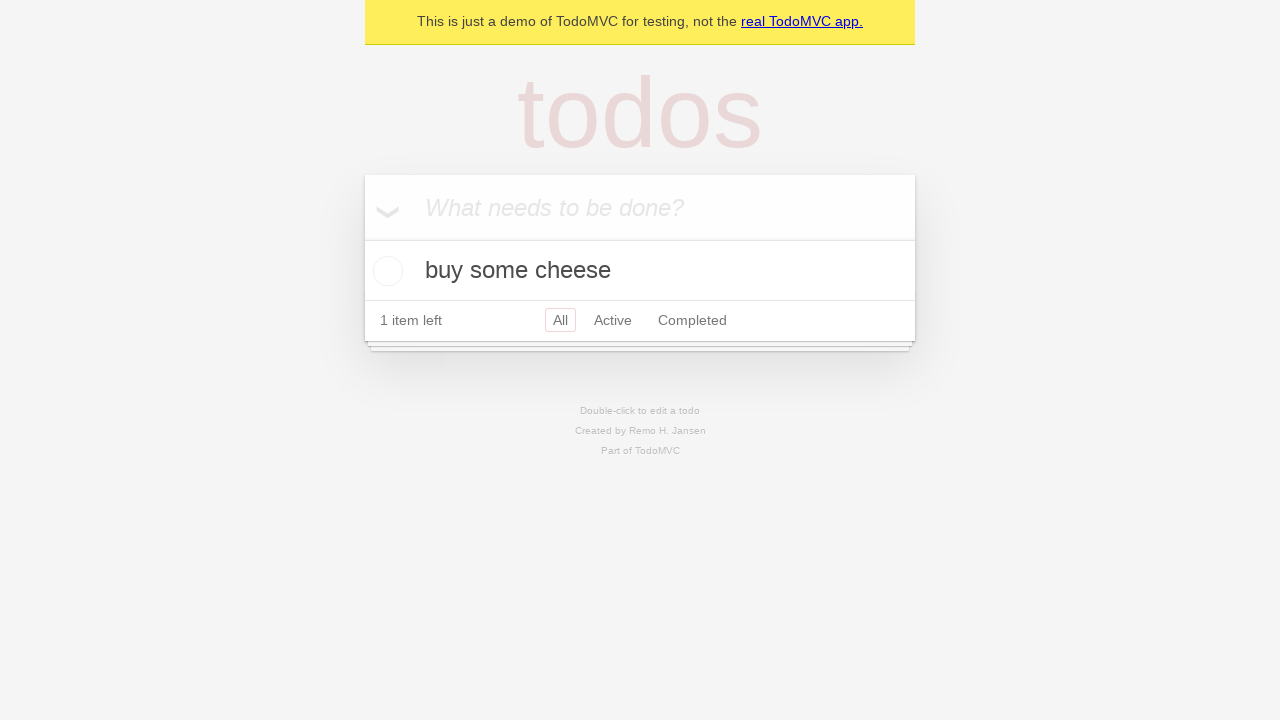

Filled todo input with 'feed the cat' on internal:attr=[placeholder="What needs to be done?"i]
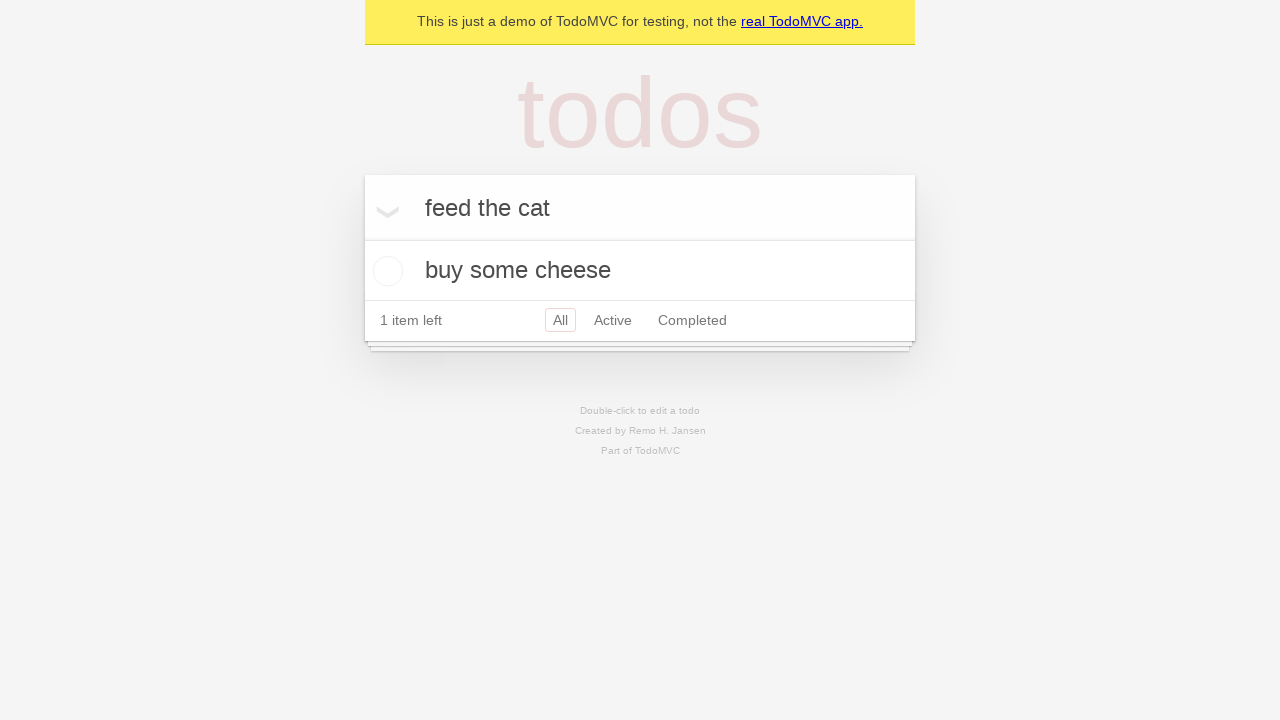

Pressed Enter to create second todo on internal:attr=[placeholder="What needs to be done?"i]
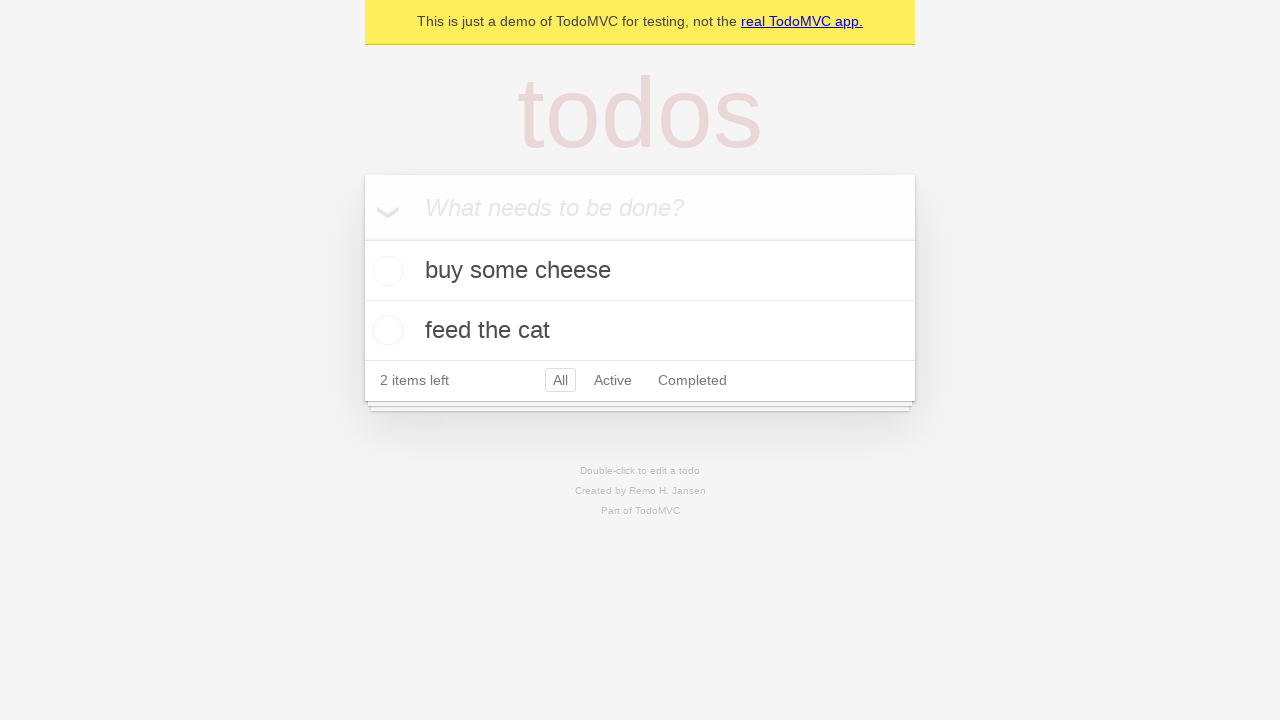

Filled todo input with 'book a doctors appointment' on internal:attr=[placeholder="What needs to be done?"i]
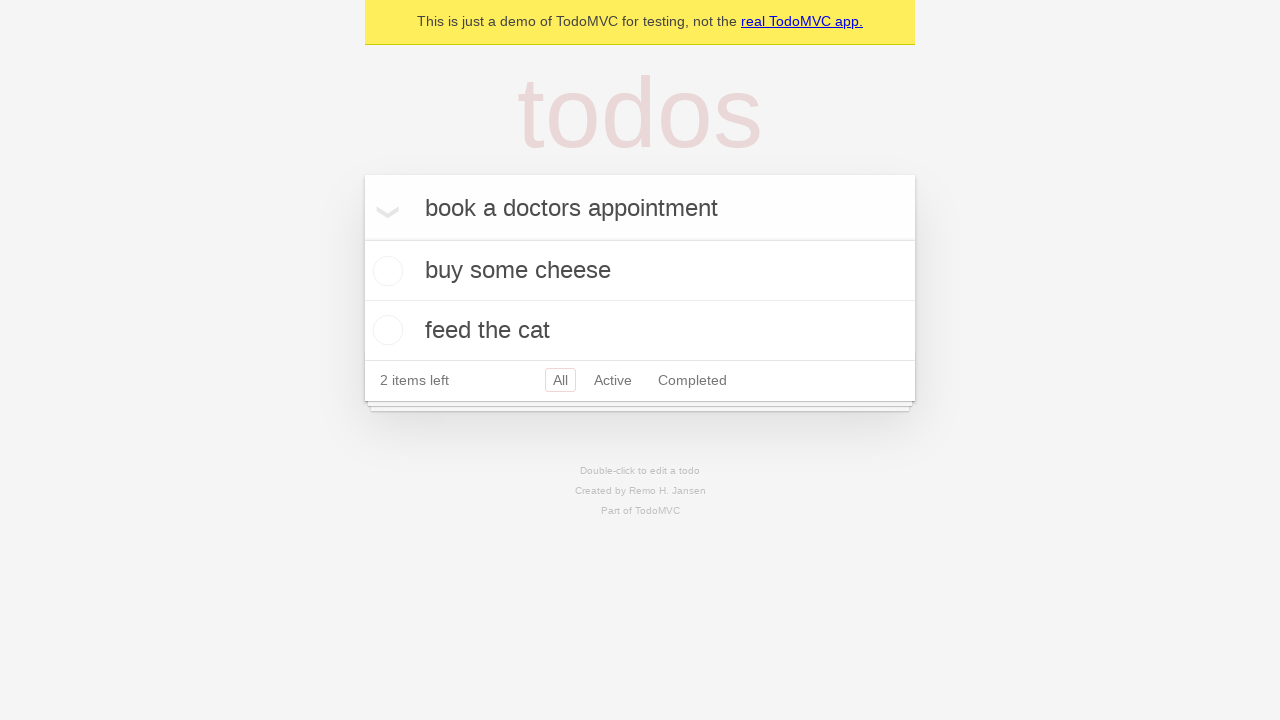

Pressed Enter to create third todo on internal:attr=[placeholder="What needs to be done?"i]
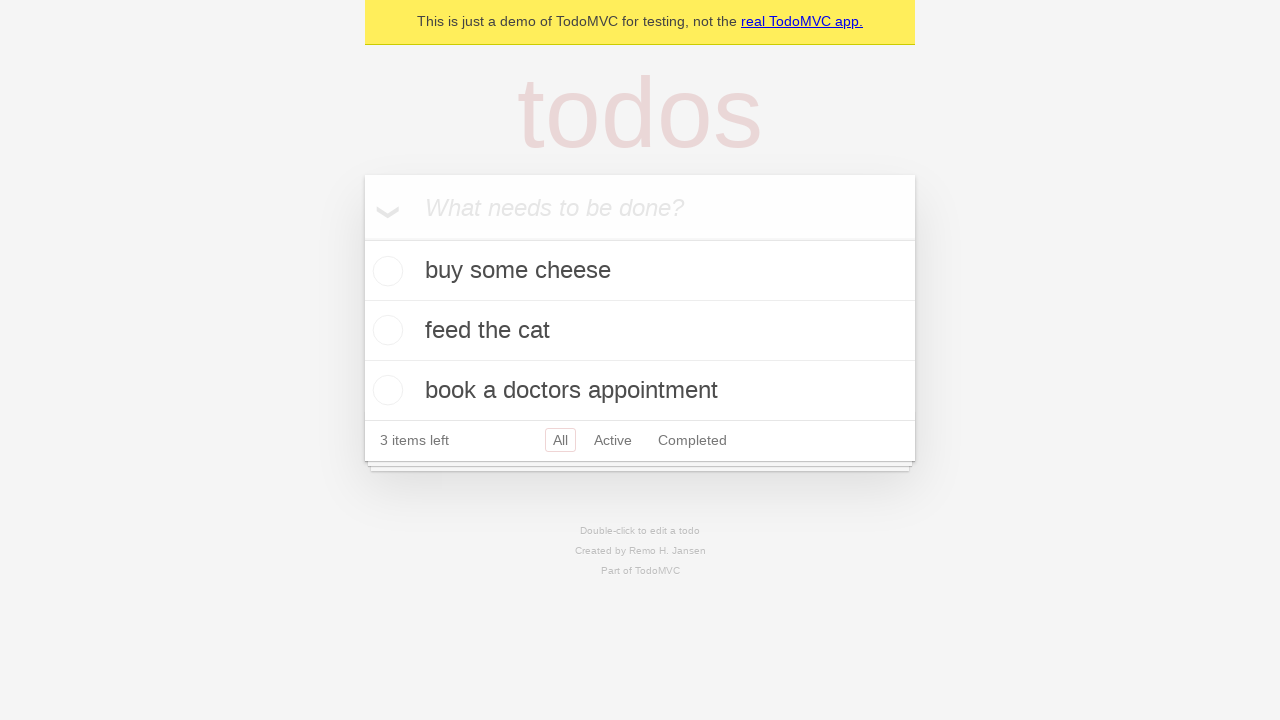

Waited for all 3 todos to be created
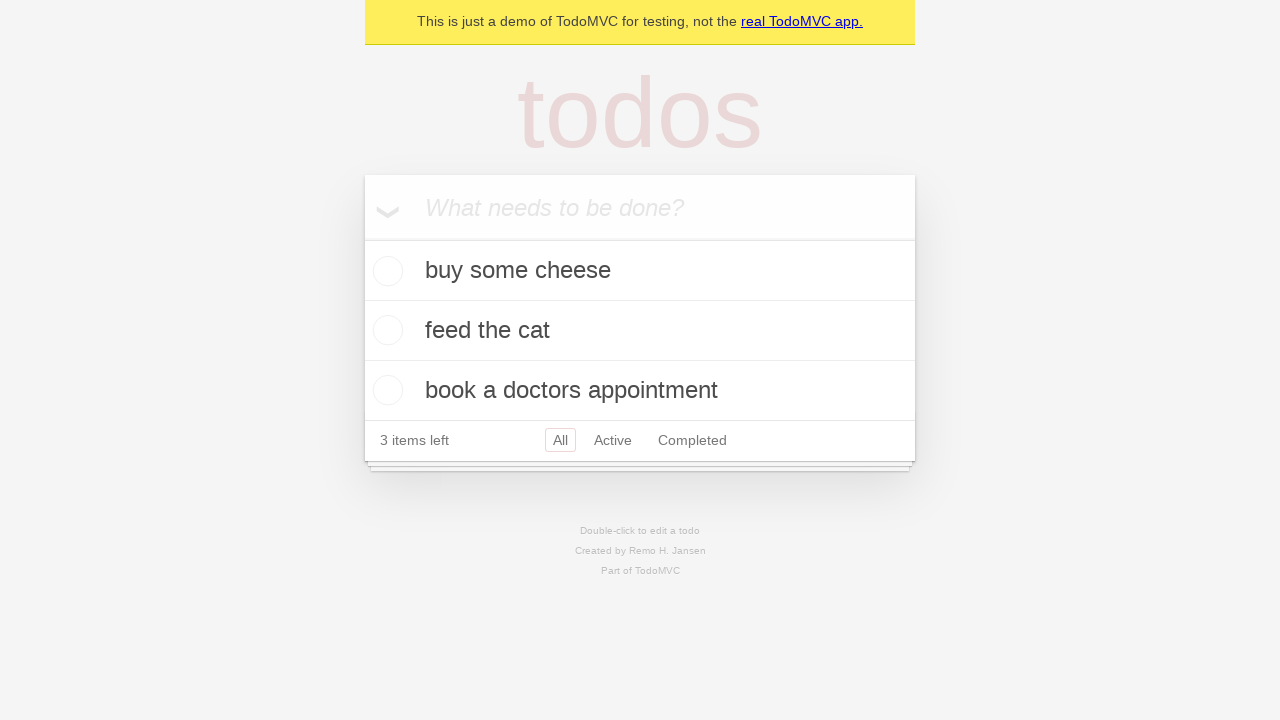

Checked the first todo item as completed at (385, 271) on .todo-list li .toggle >> nth=0
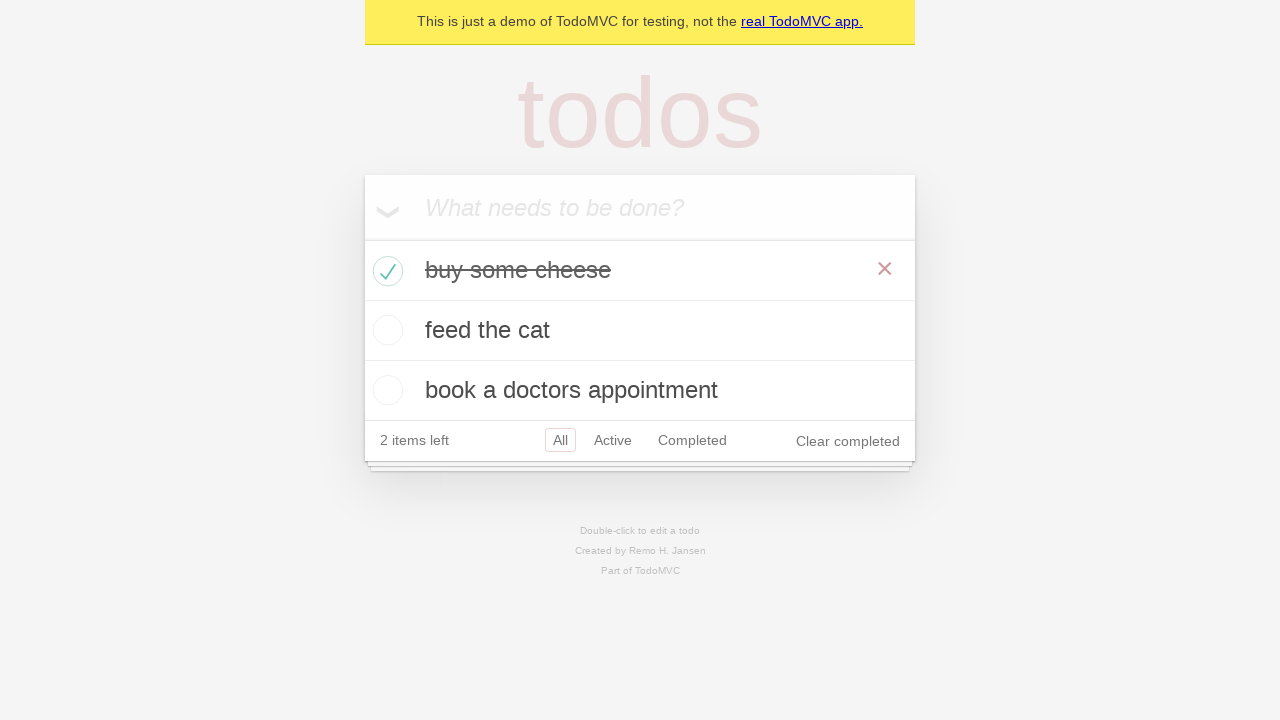

Clear completed button is now visible
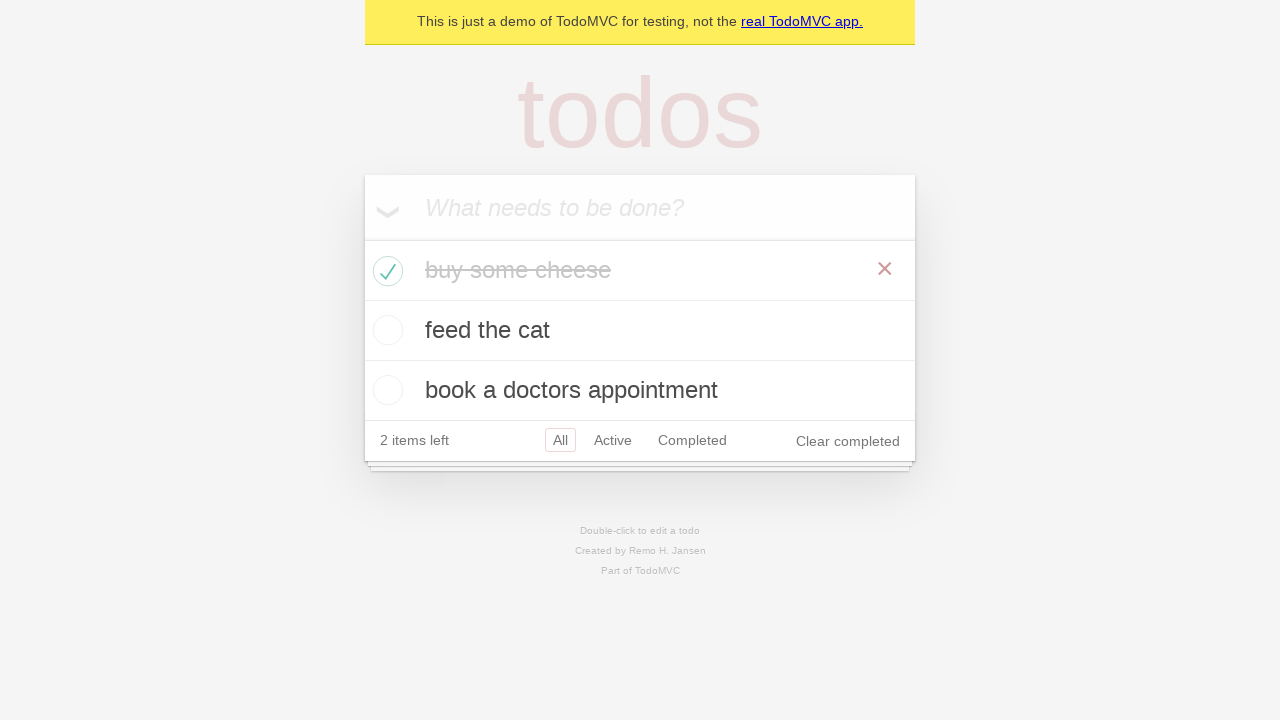

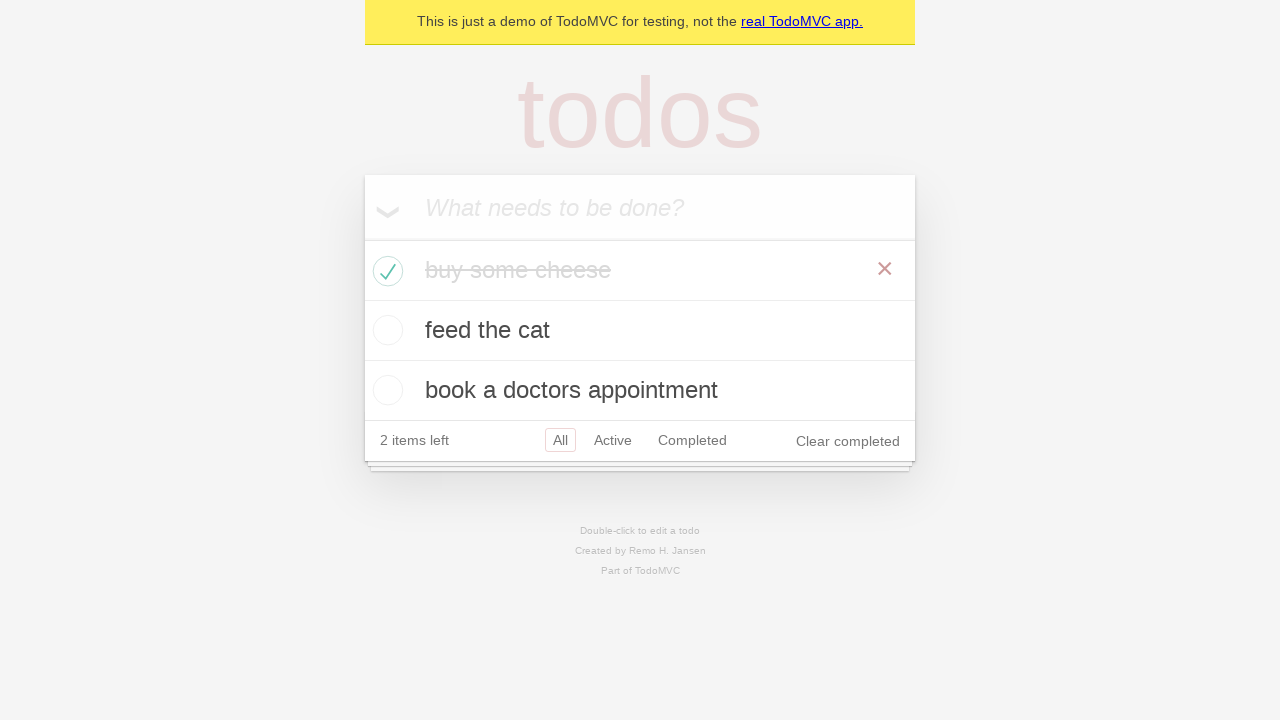